Tests navigation to the Events page on Python.org by clicking the events link and verifying the page title changes to "Our Events | Python.org"

Starting URL: https://www.python.org

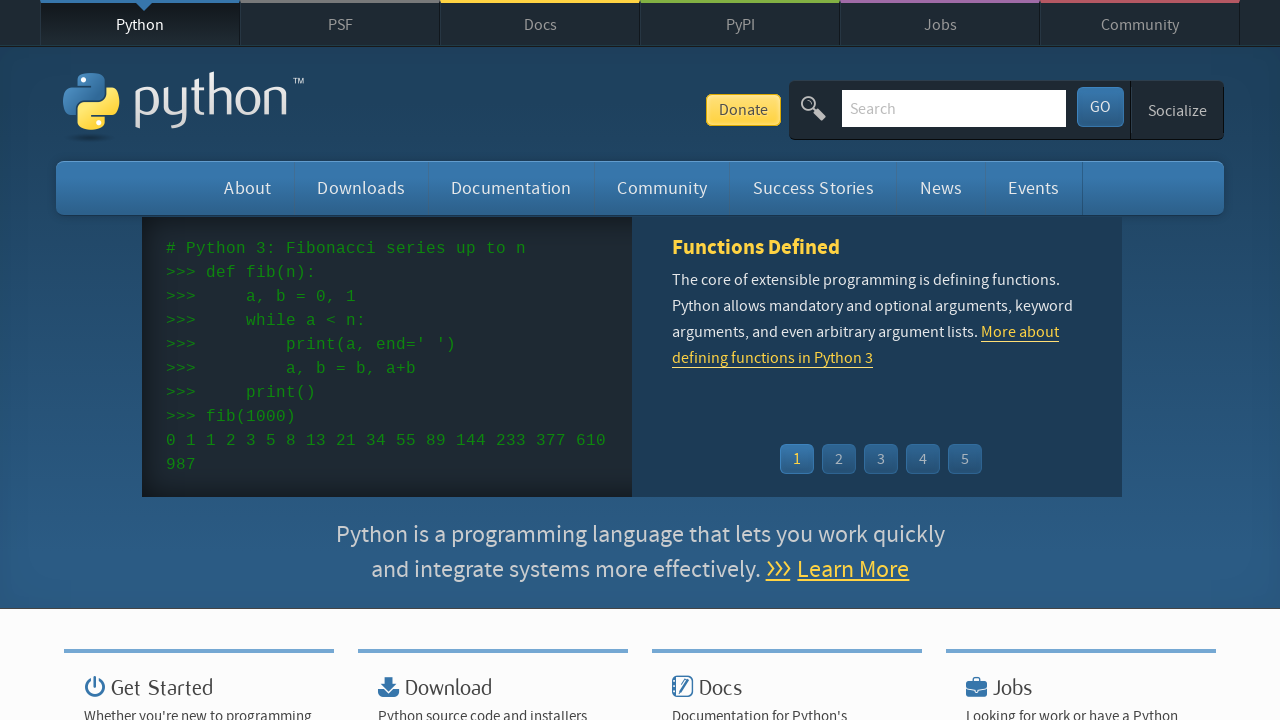

Clicked the events link at (1034, 188) on #events
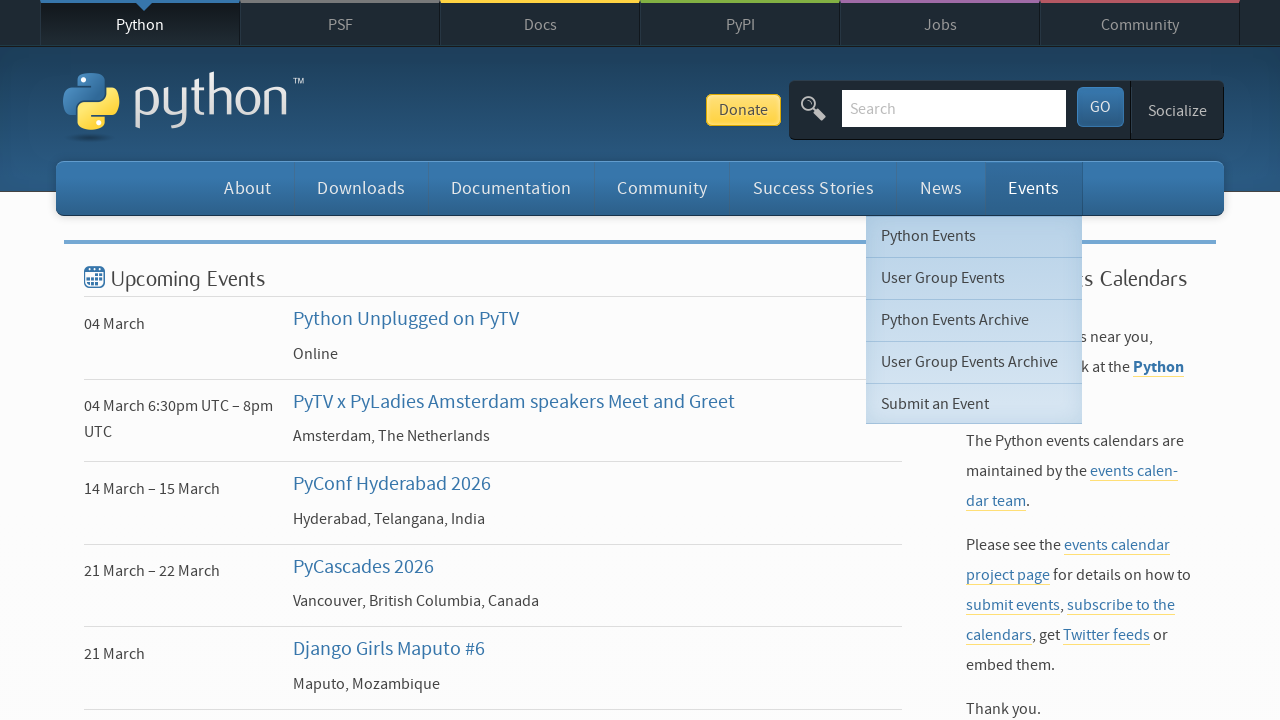

Waited for page to load (domcontentloaded)
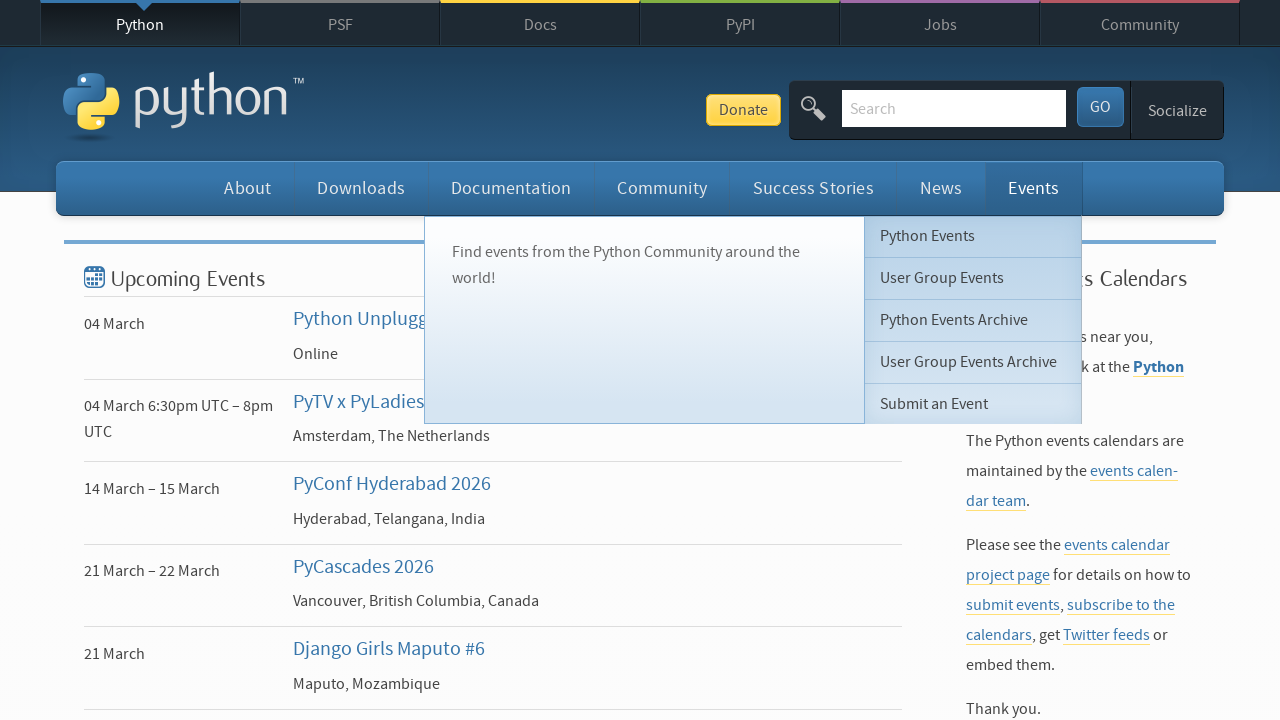

Verified page title is 'Our Events | Python.org'
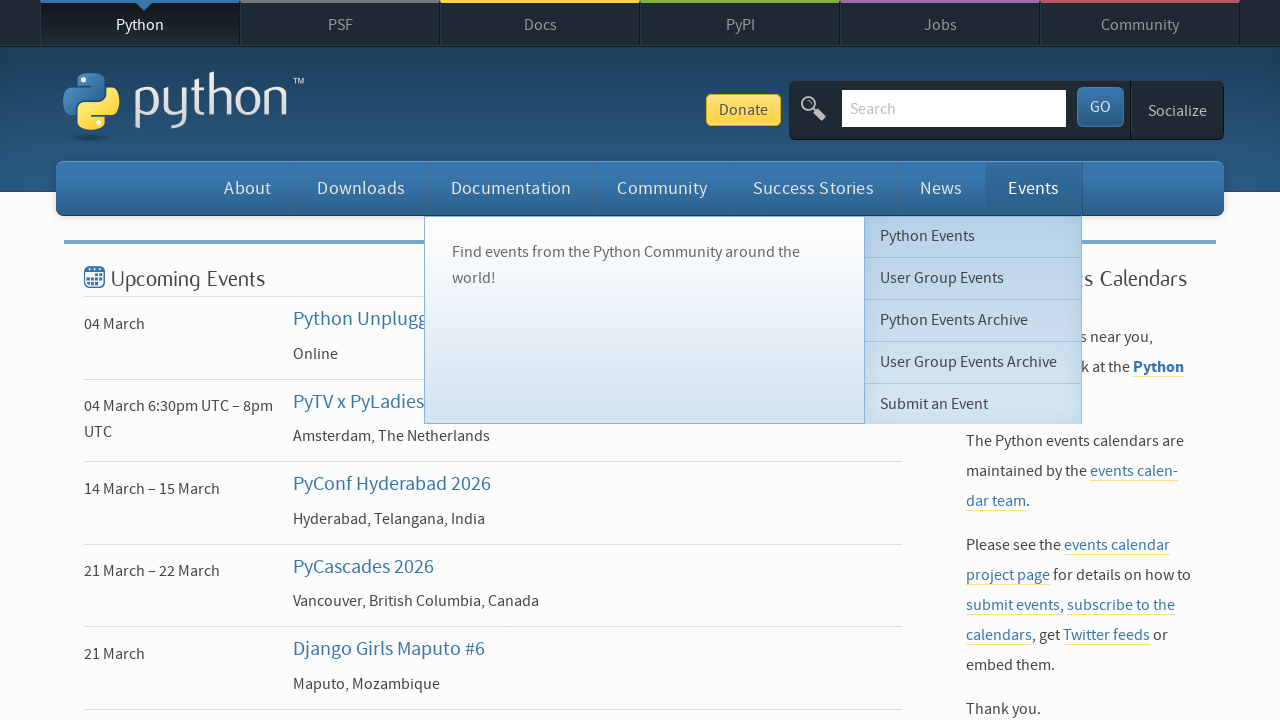

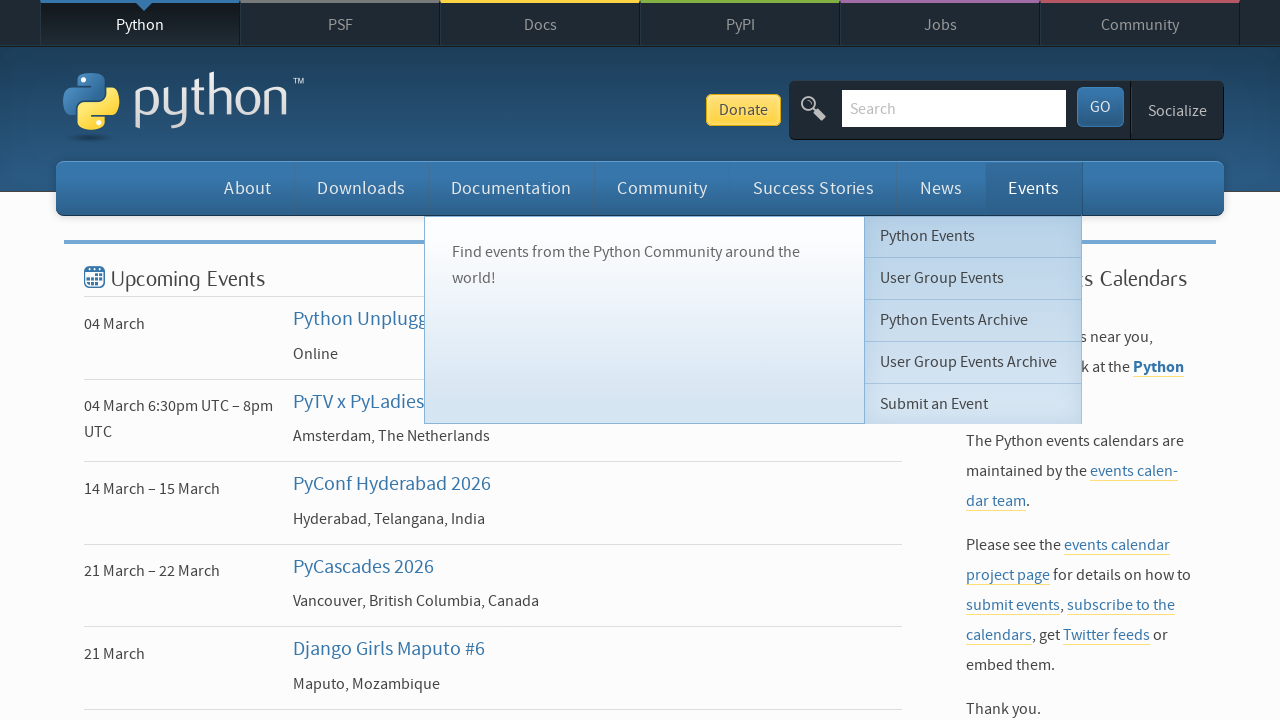